Navigates to Flipkart homepage and verifies the page loads successfully by waiting for the page content to be available.

Starting URL: https://www.flipkart.com/

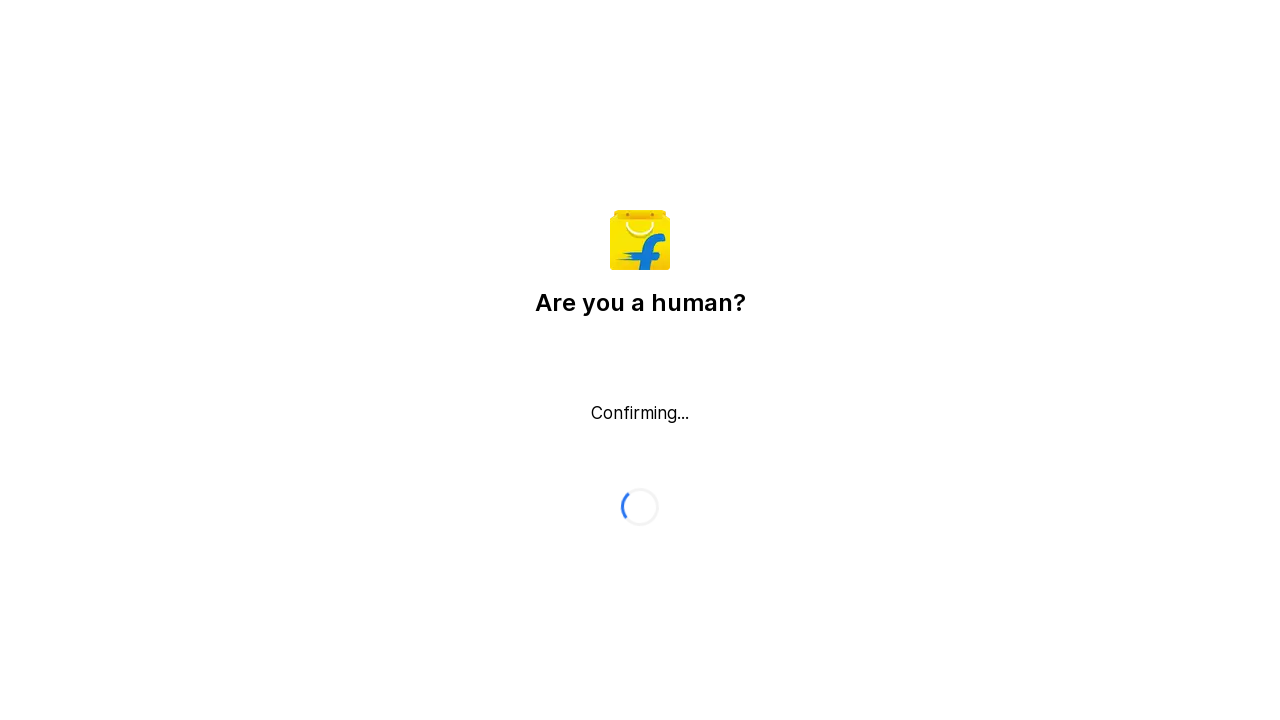

Navigated to Flipkart homepage
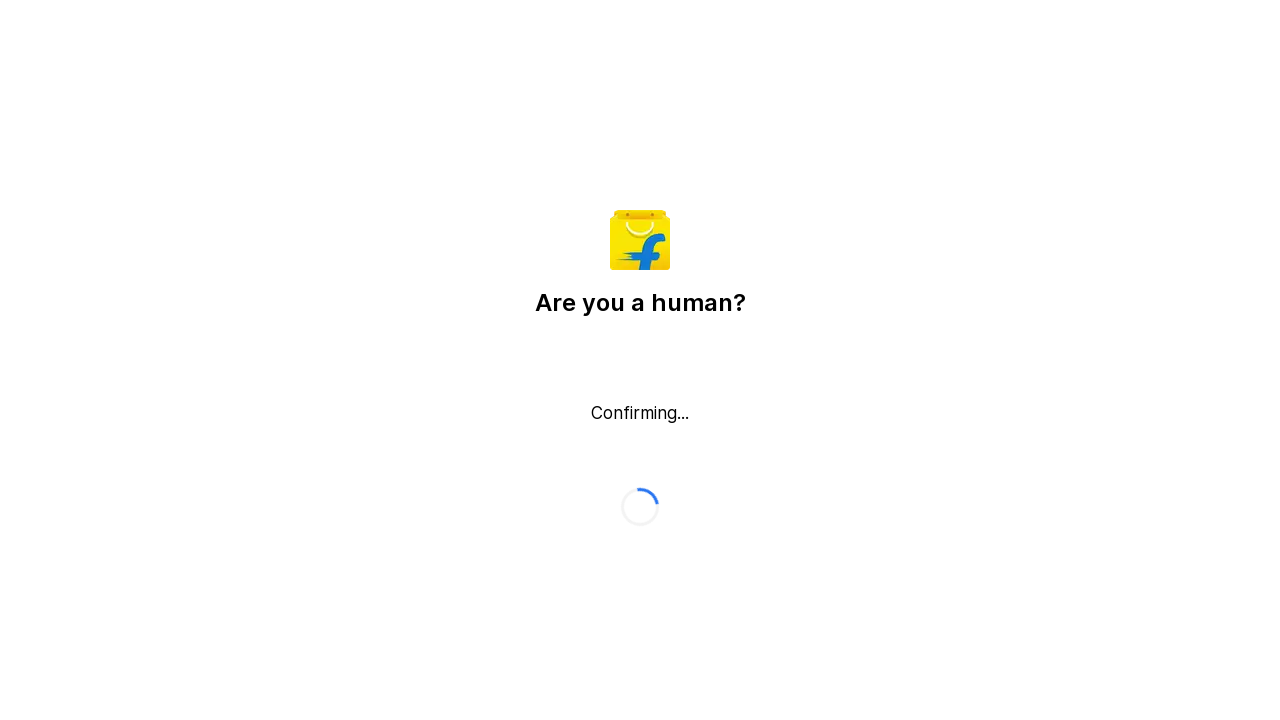

Page DOM content loaded
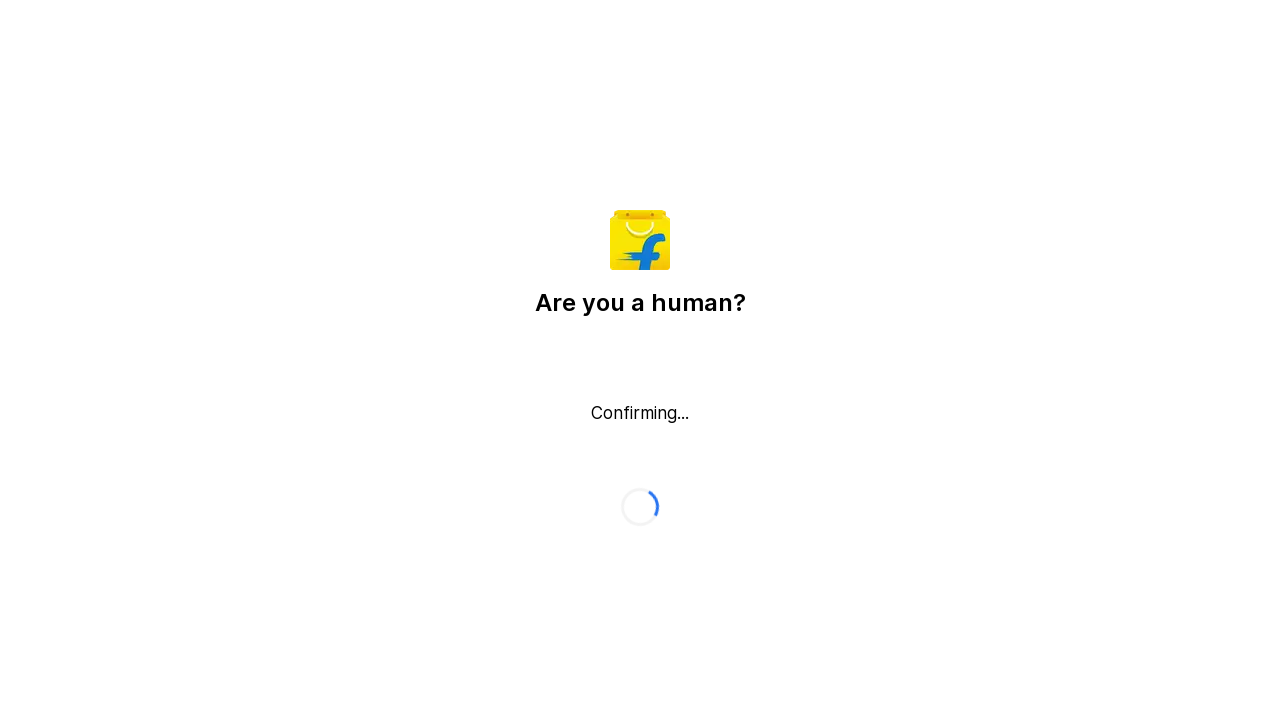

Page body content verified as available
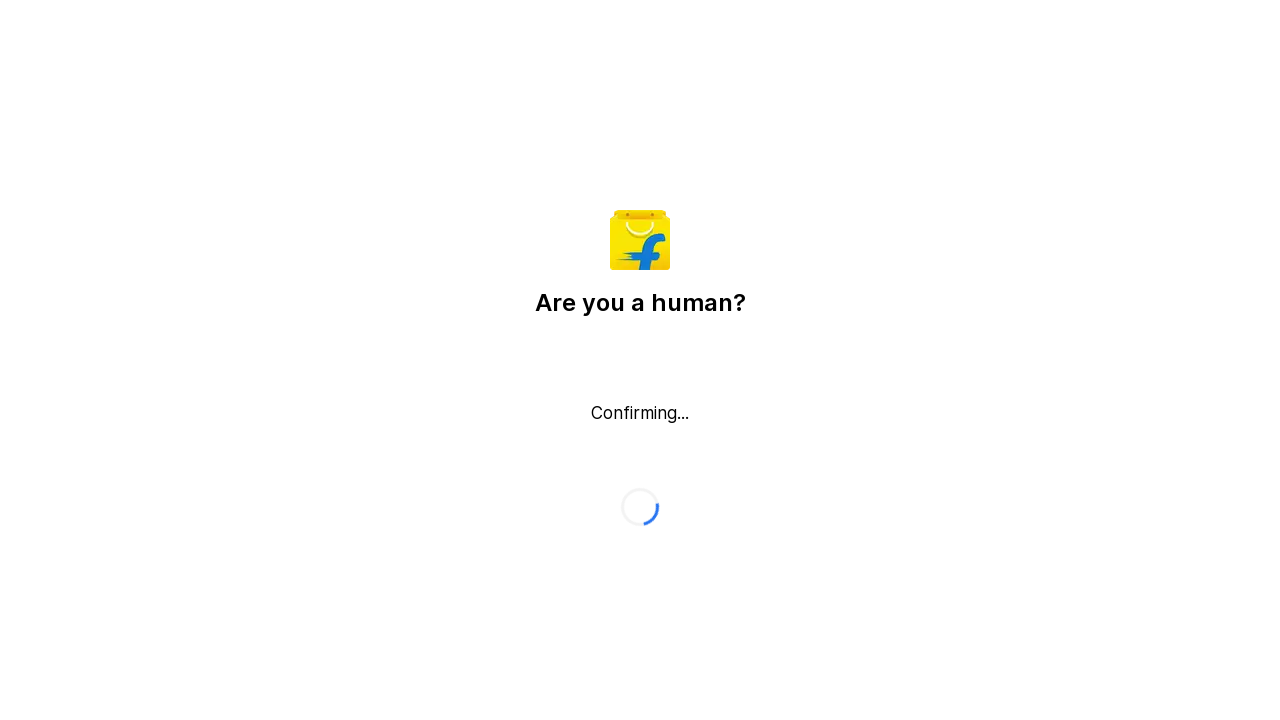

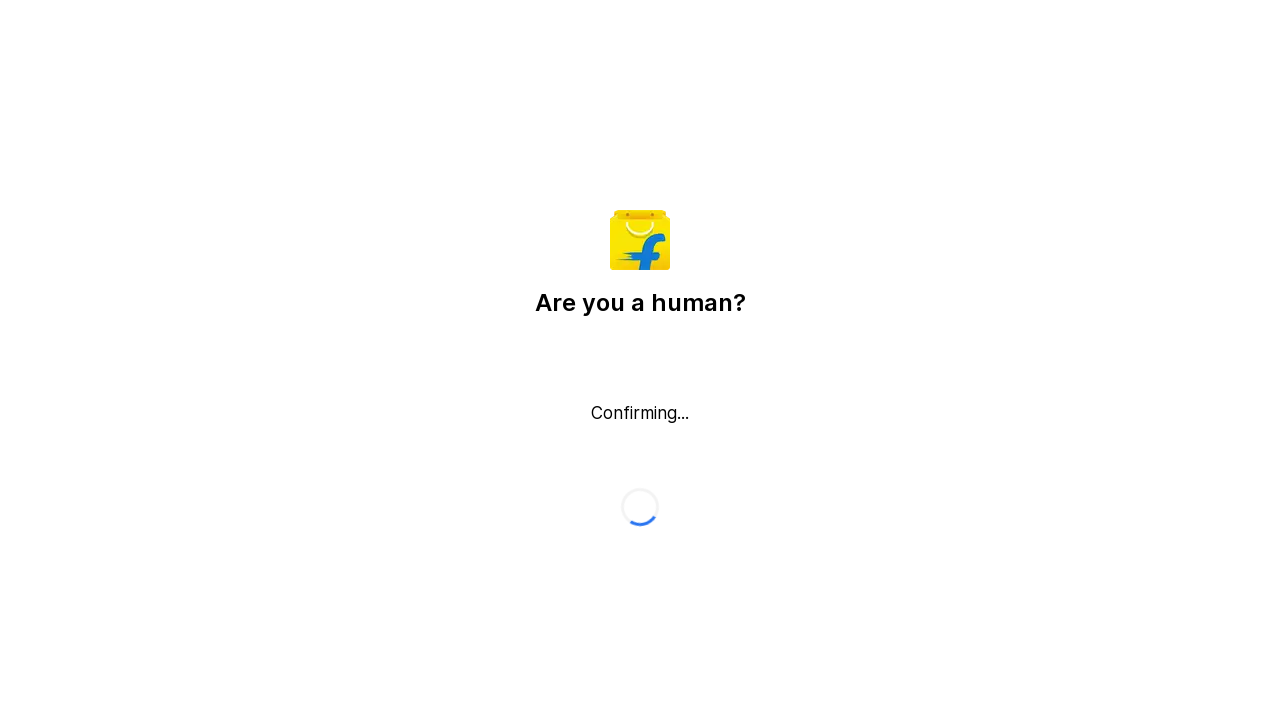